Tests footer link navigation by opening all links in the first footer section in new tabs and verifying they load correctly

Starting URL: https://www.rahulshettyacademy.com/AutomationPractice/

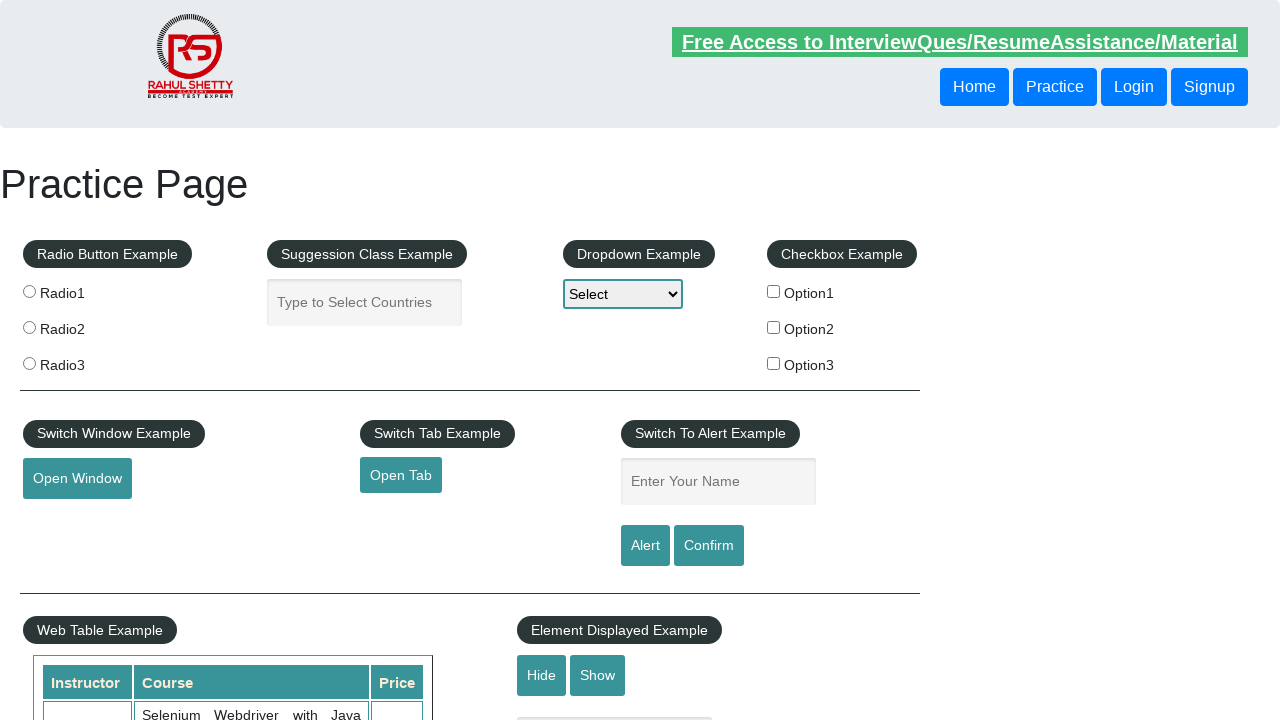

Counted total links on page: 27
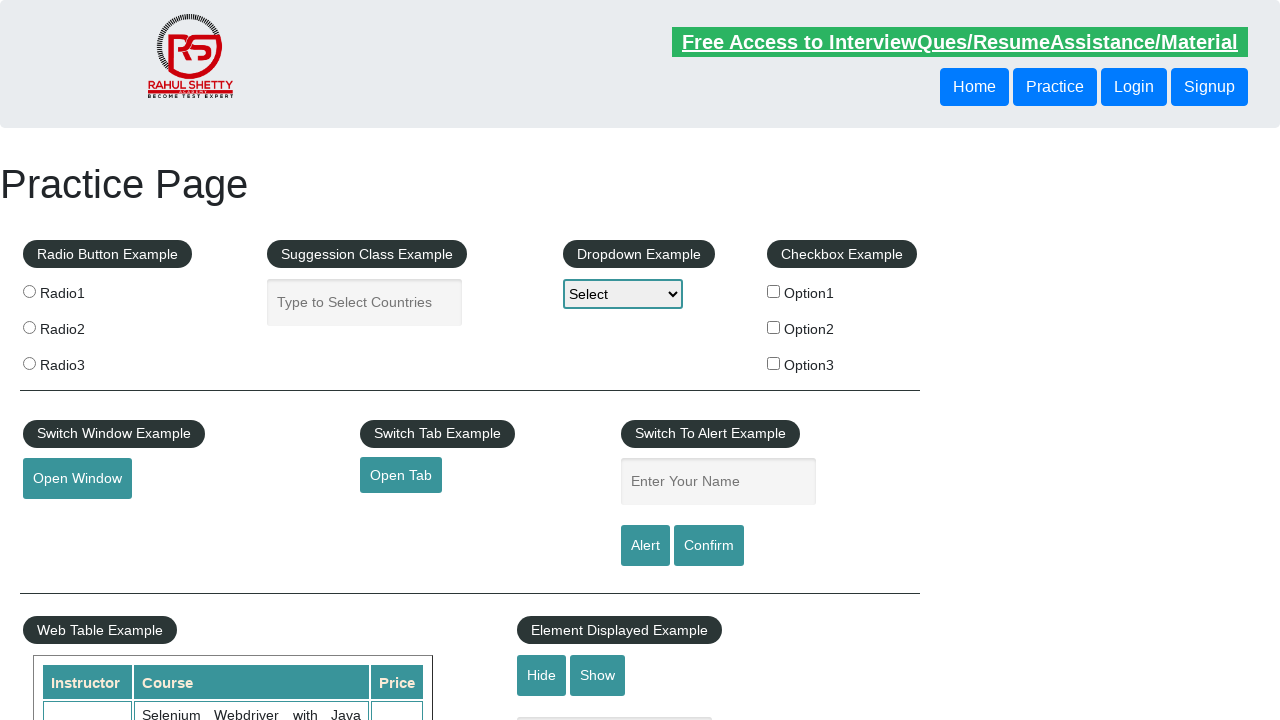

Located footer element and counted total footer links: 20
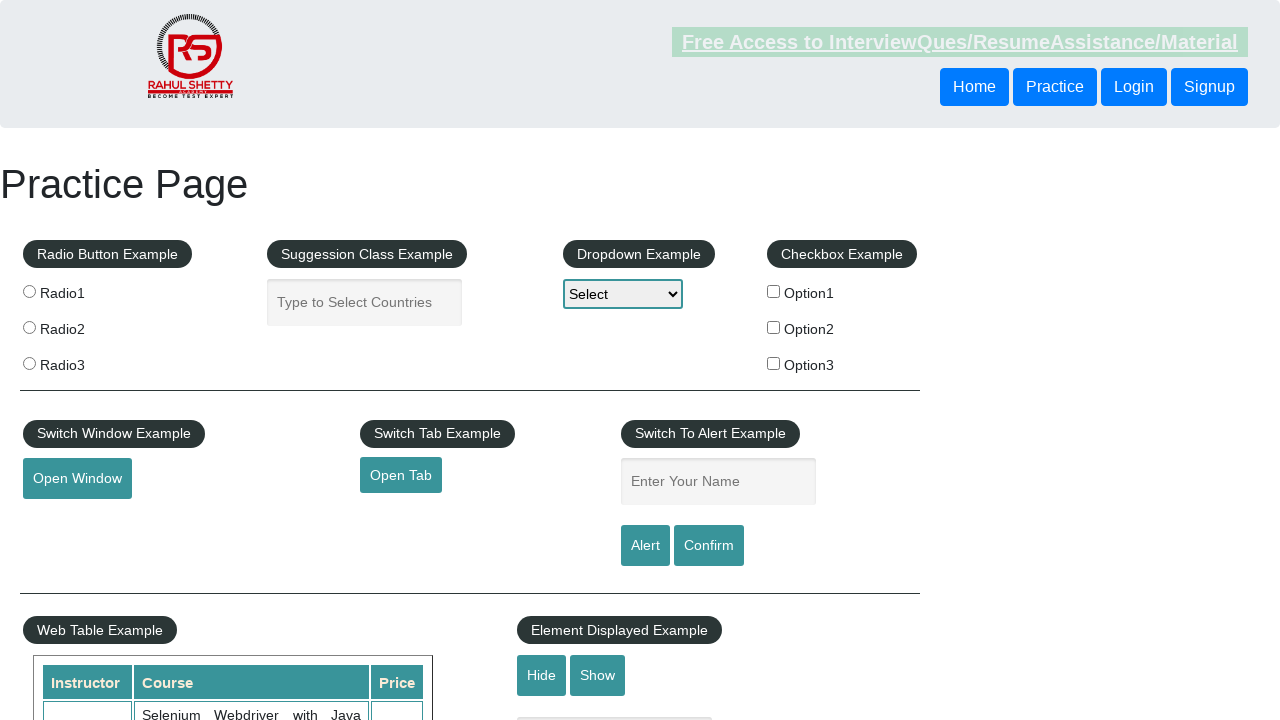

Located first footer section and counted its links: 5
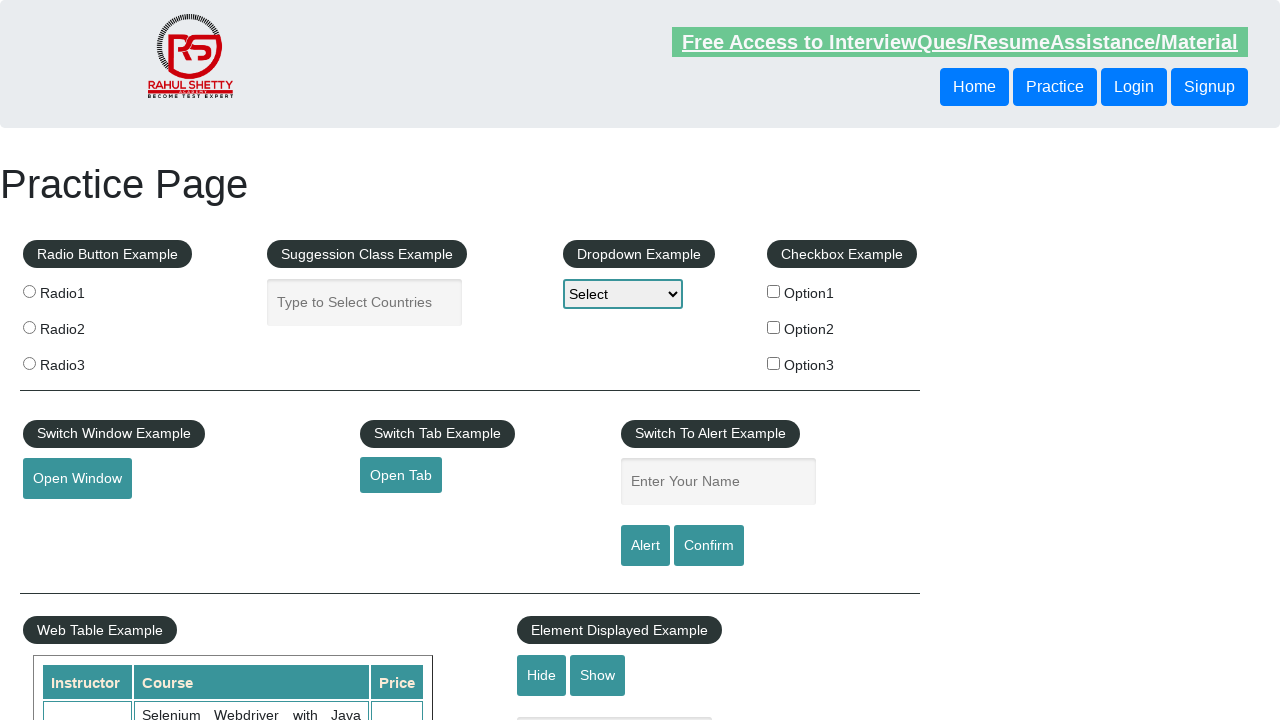

Retrieved link element #1 from first footer section
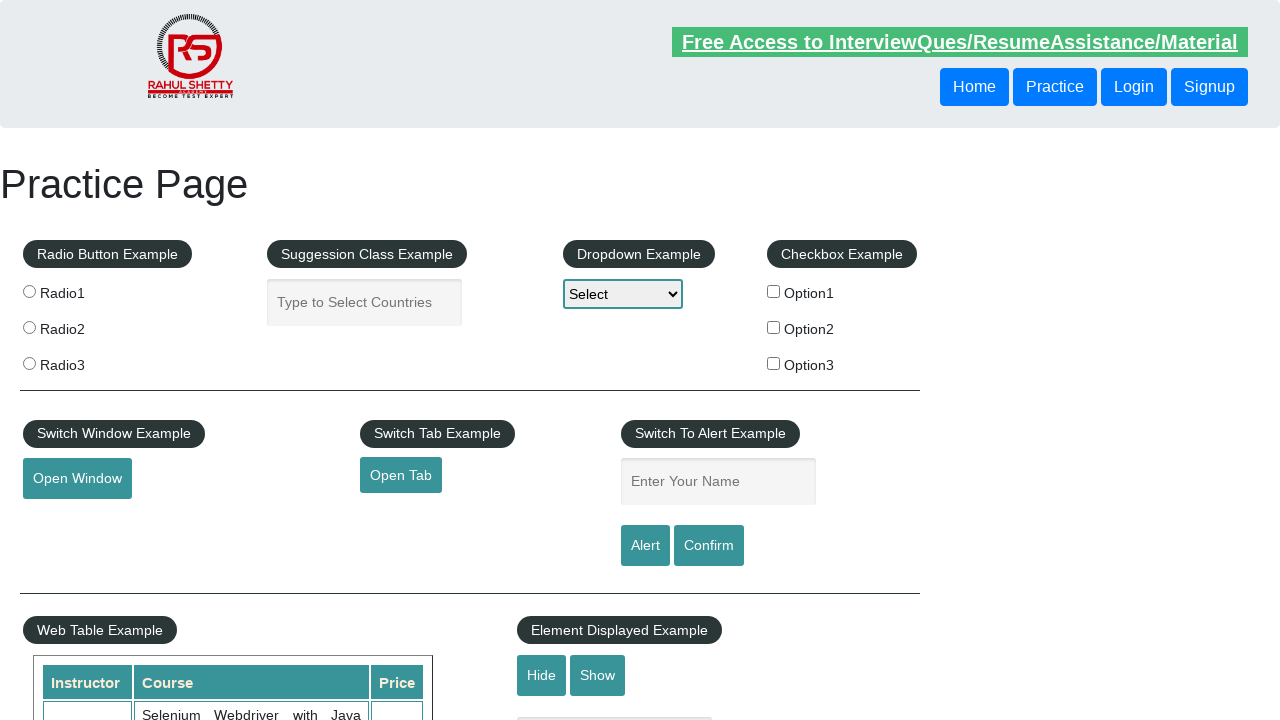

Extracted href attribute from link #1: http://www.restapitutorial.com/
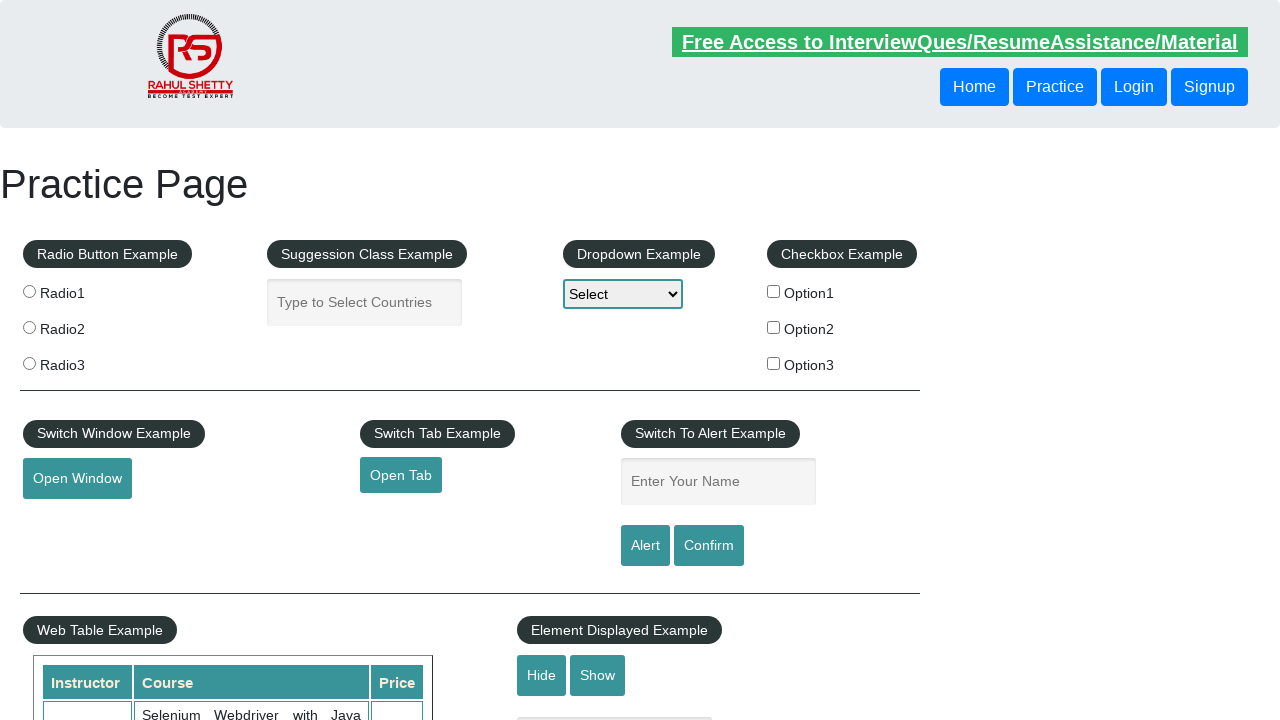

Created new page/tab for link #1
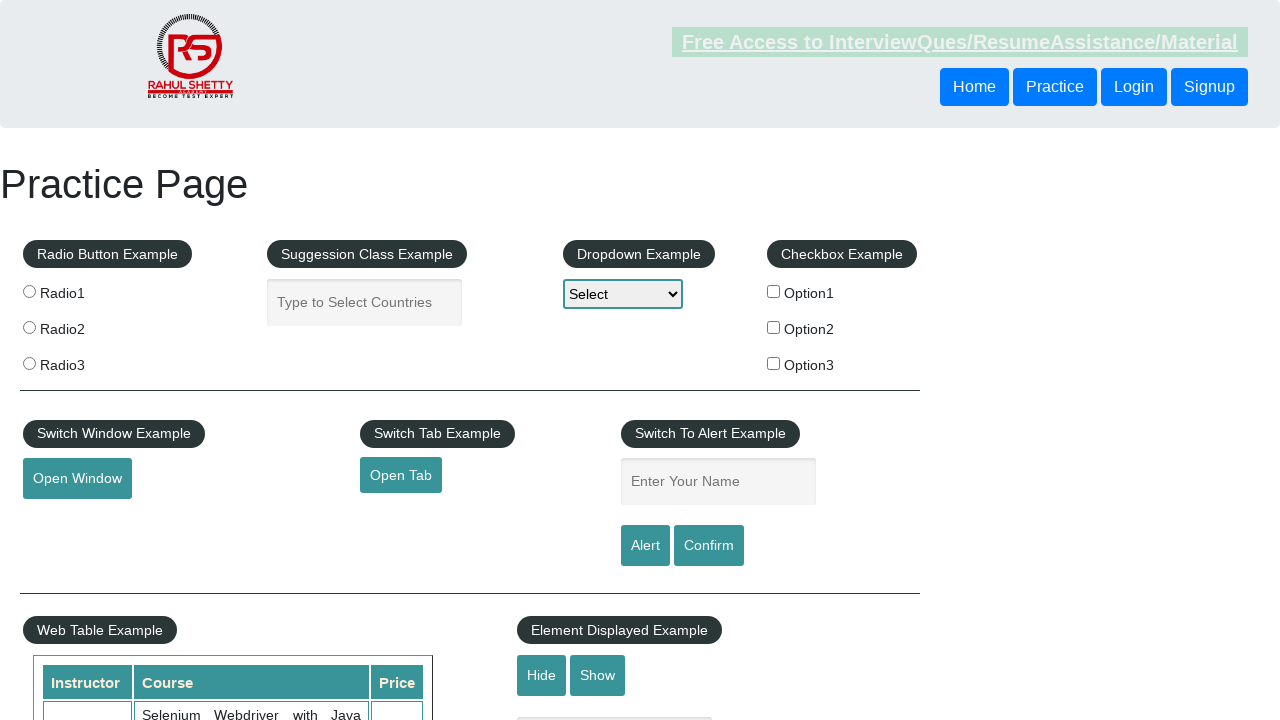

Navigated to URL in new tab: http://www.restapitutorial.com/
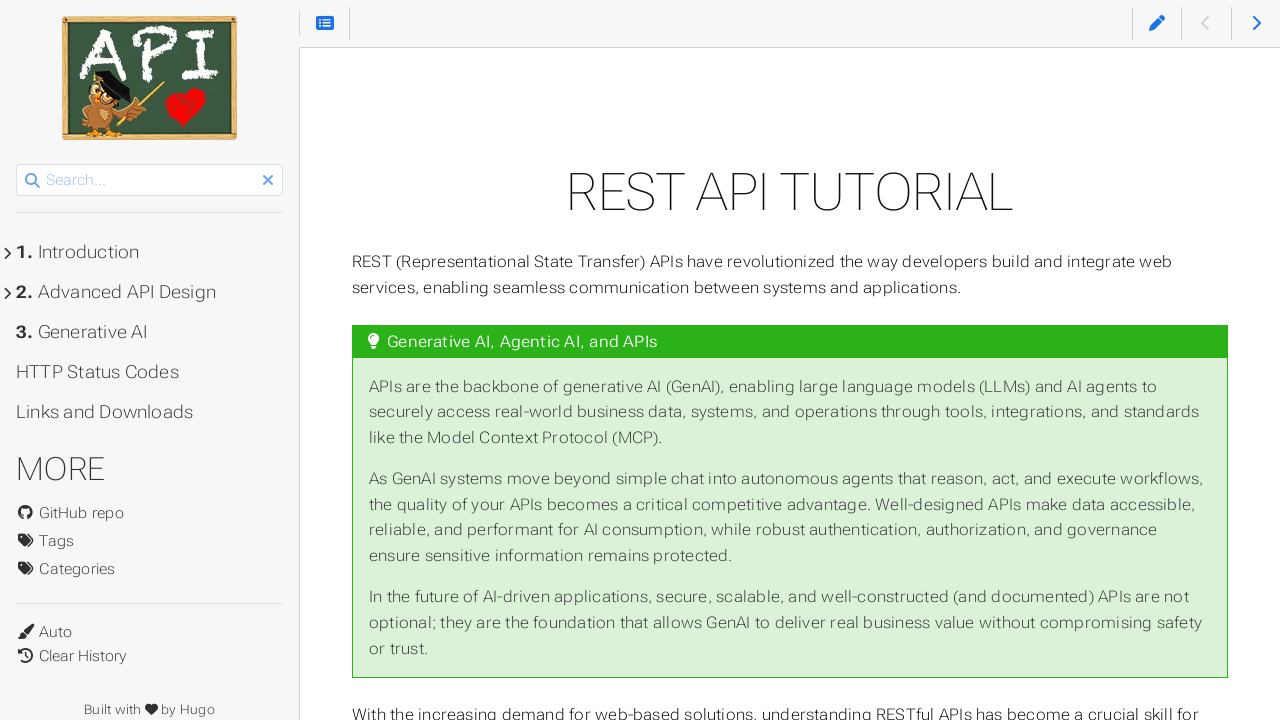

Verified new page loaded with title: REST API Tutorial
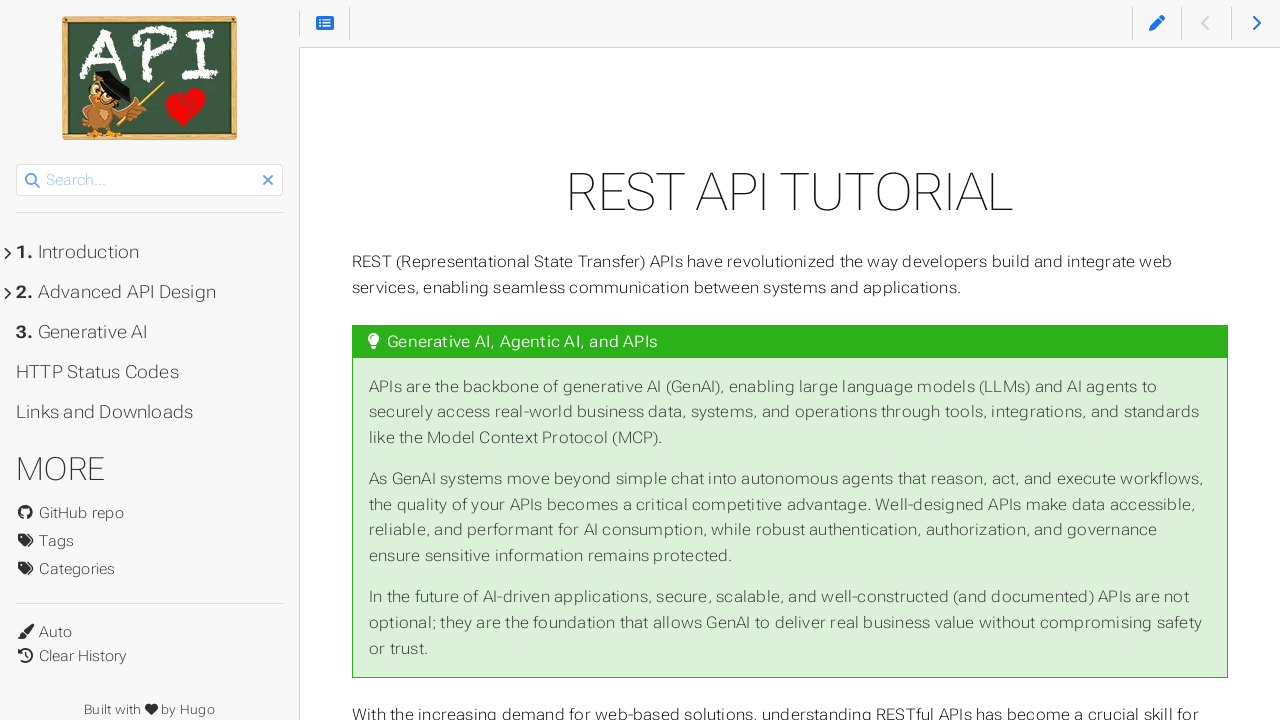

Retrieved link element #2 from first footer section
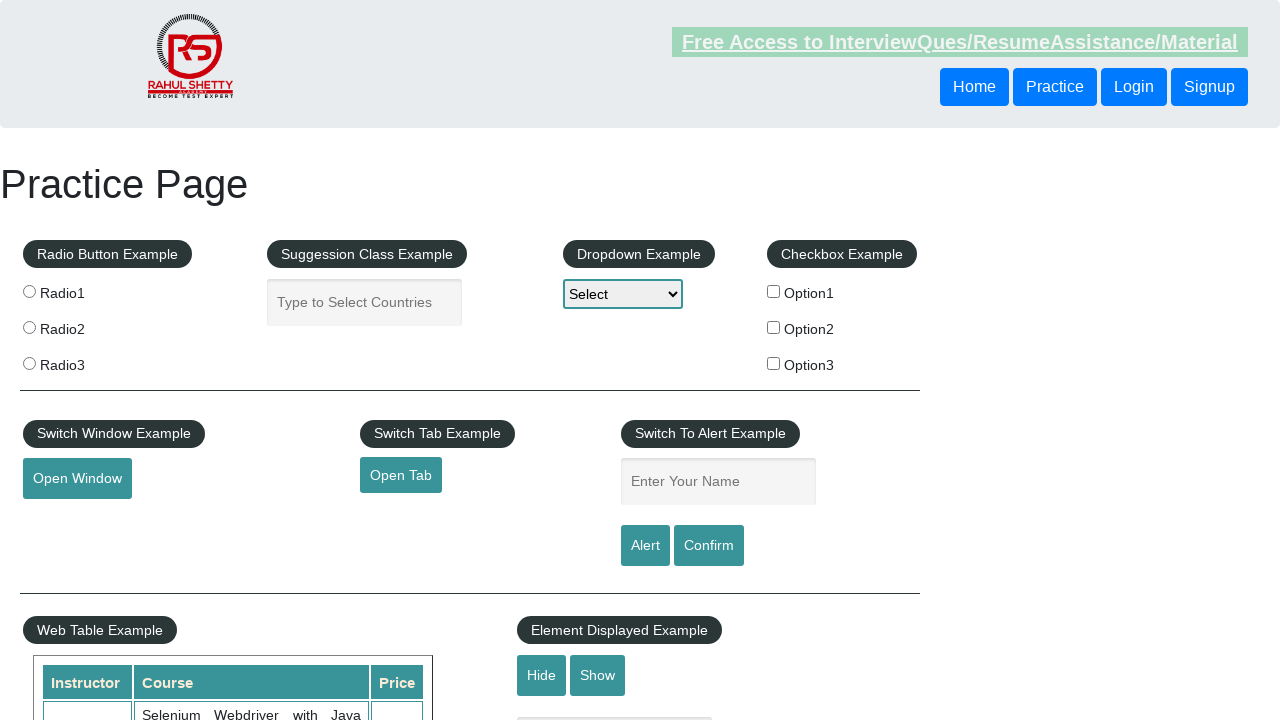

Extracted href attribute from link #2: https://www.soapui.org/
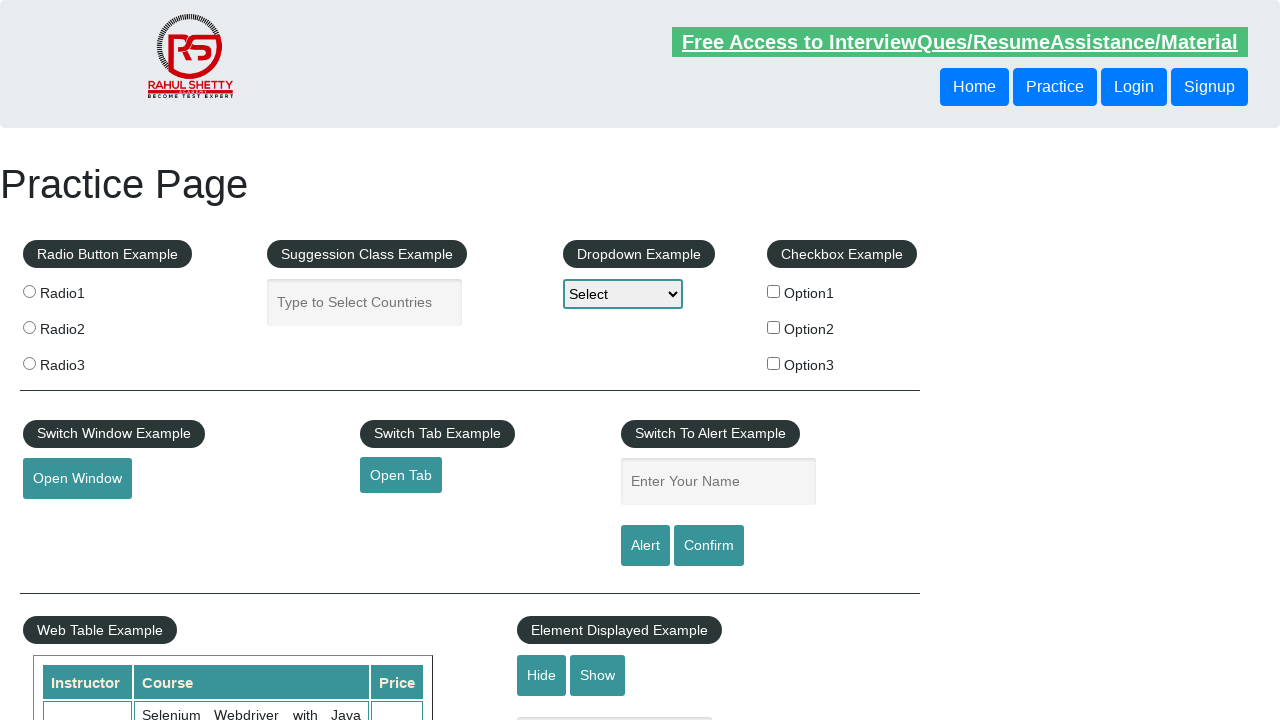

Created new page/tab for link #2
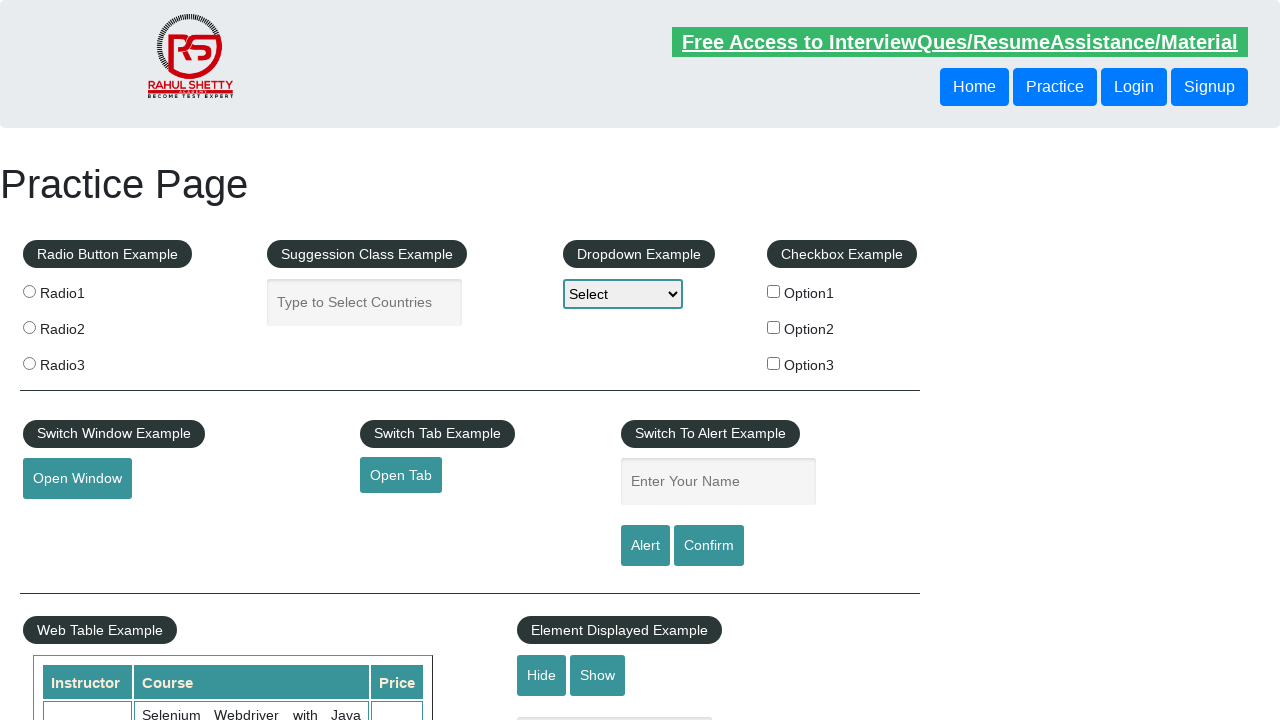

Navigated to URL in new tab: https://www.soapui.org/
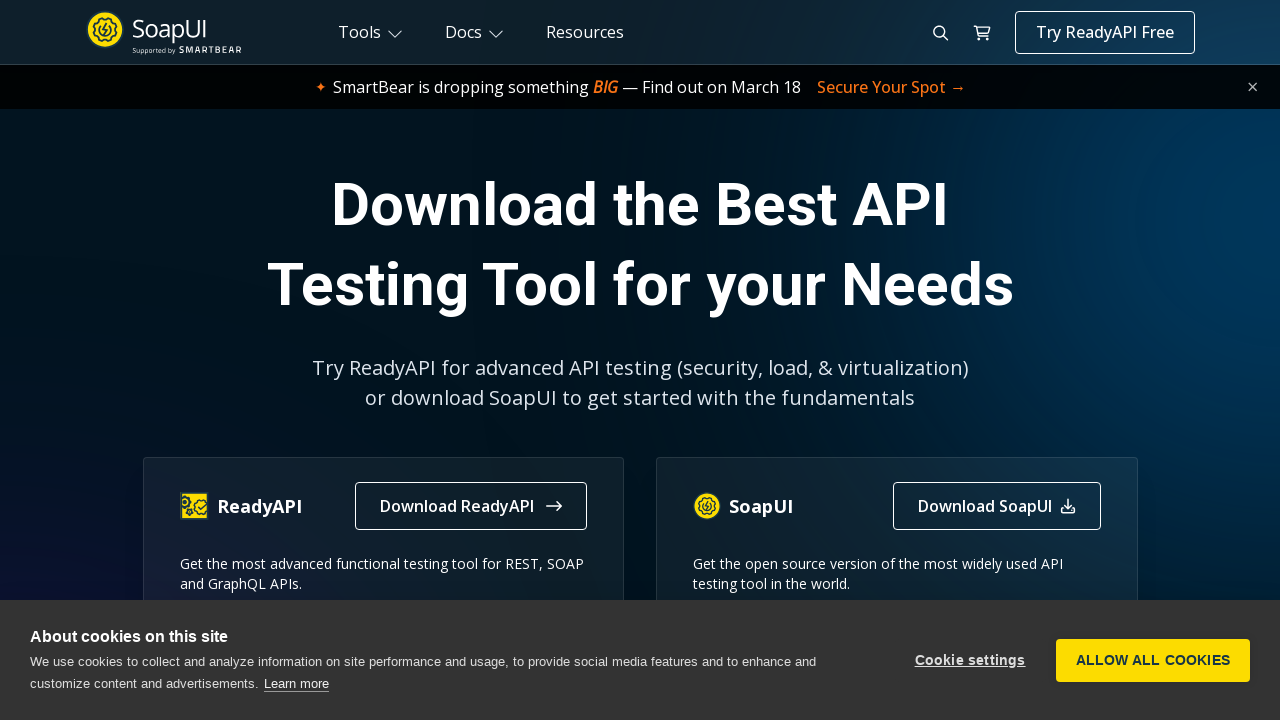

Verified new page loaded with title: The World’s Most Popular API Testing Tool | SoapUI
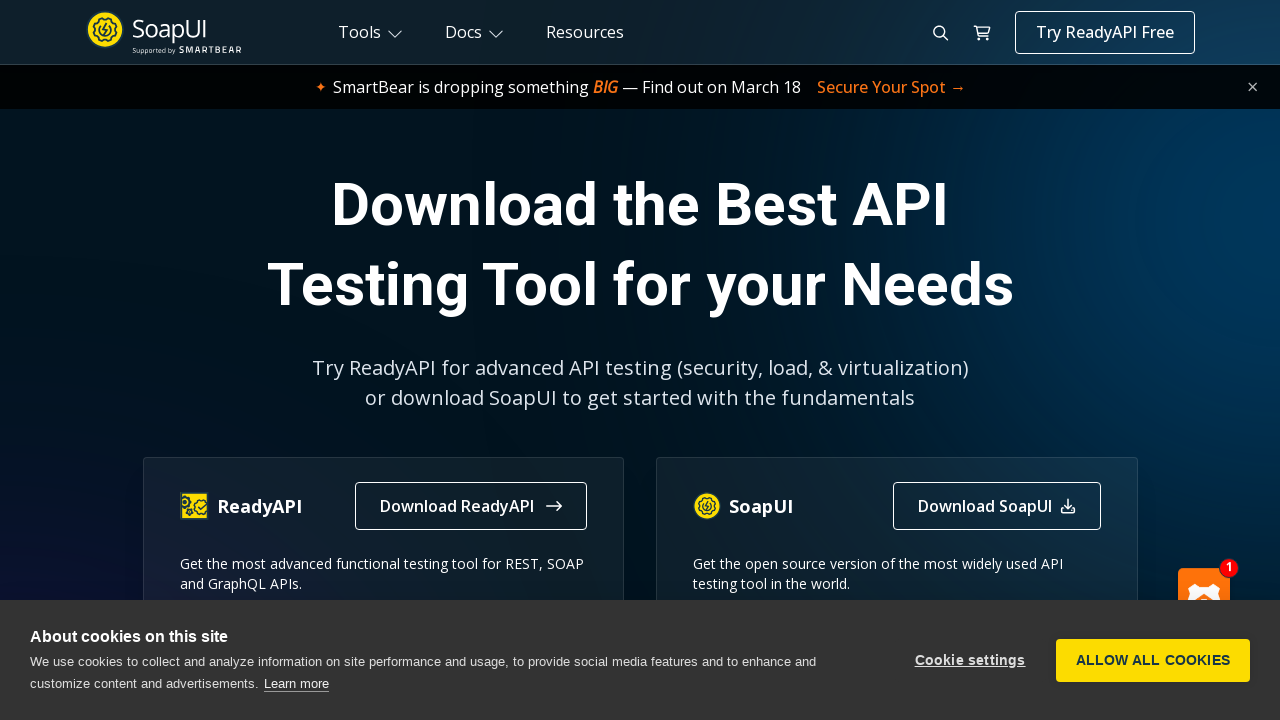

Retrieved link element #3 from first footer section
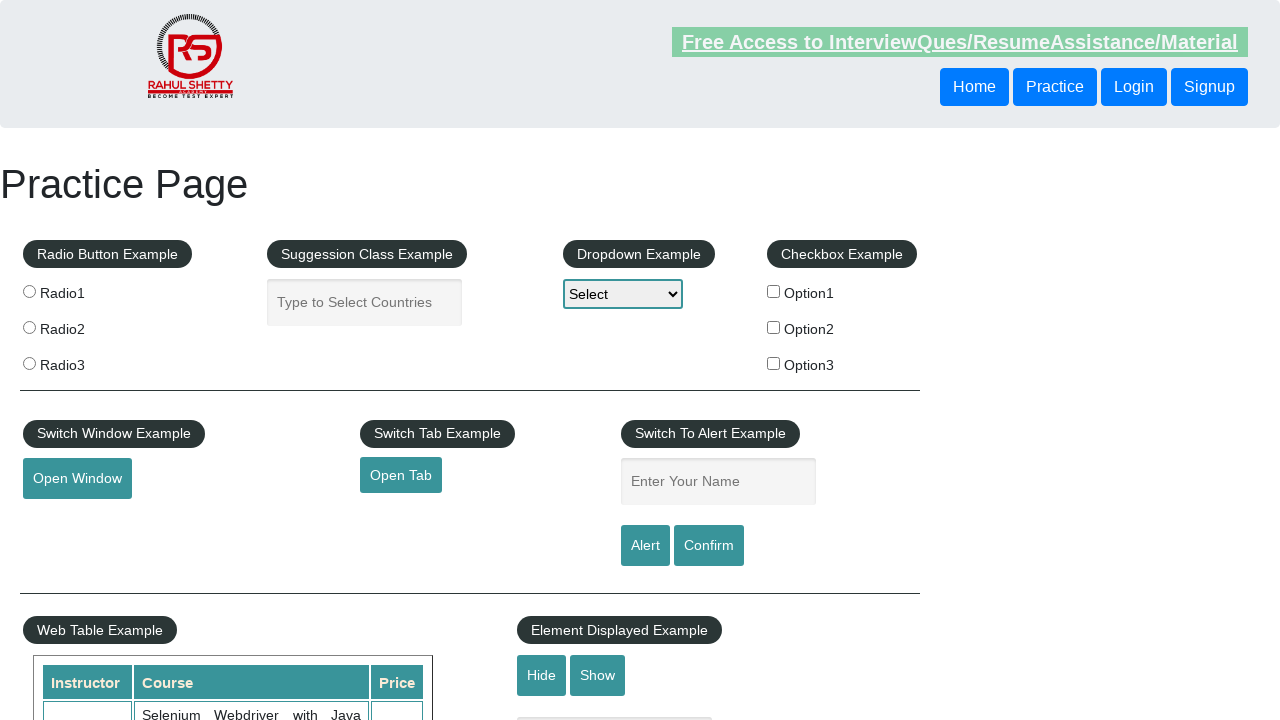

Extracted href attribute from link #3: https://courses.rahulshettyacademy.com/p/appium-tutorial
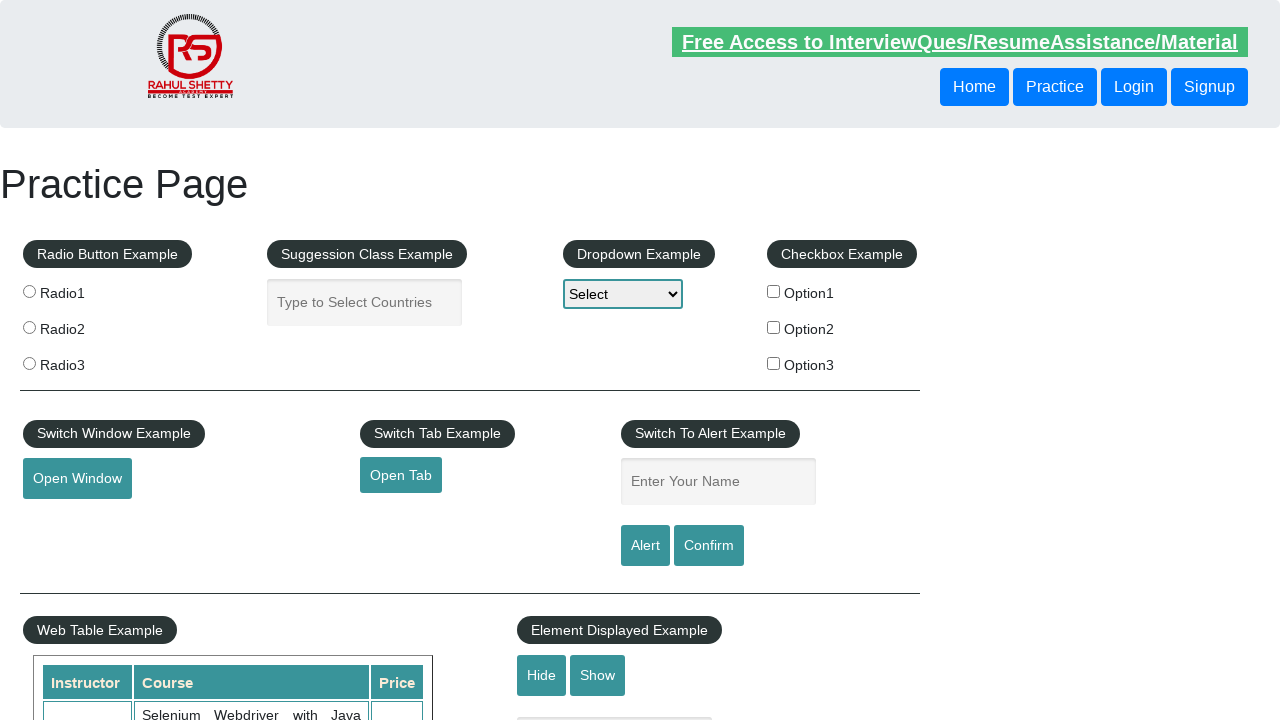

Created new page/tab for link #3
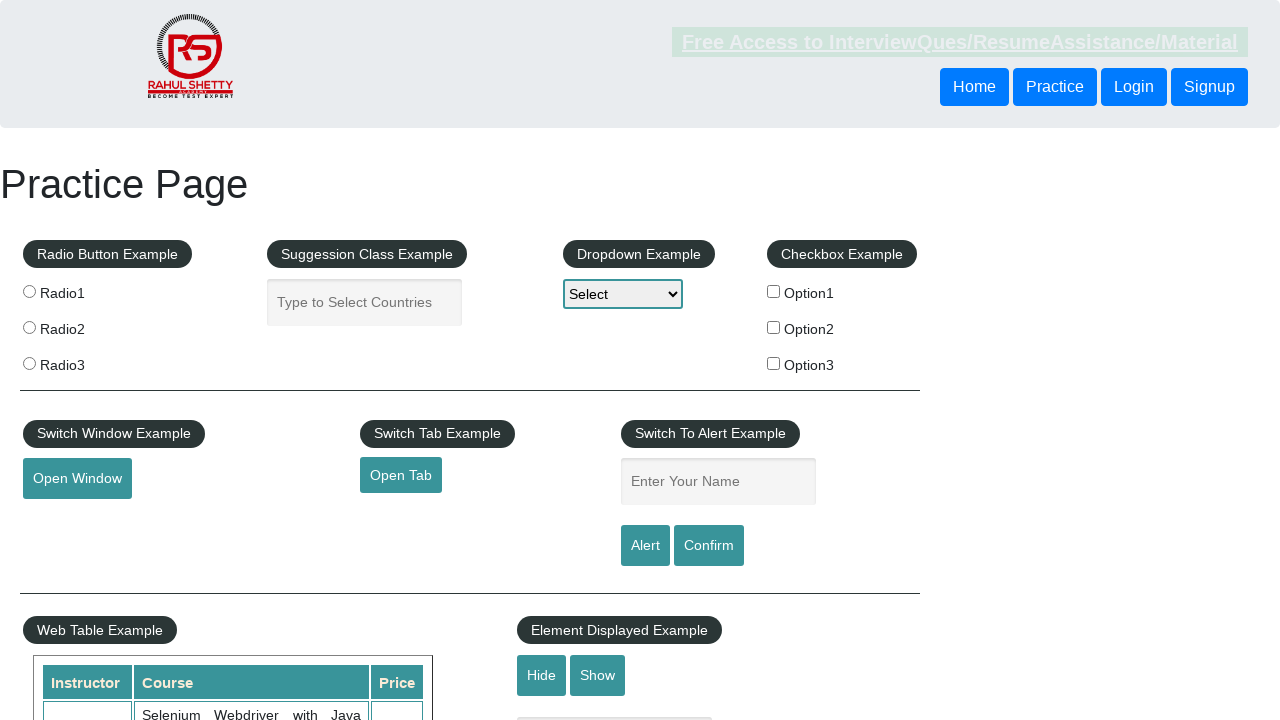

Navigated to URL in new tab: https://courses.rahulshettyacademy.com/p/appium-tutorial
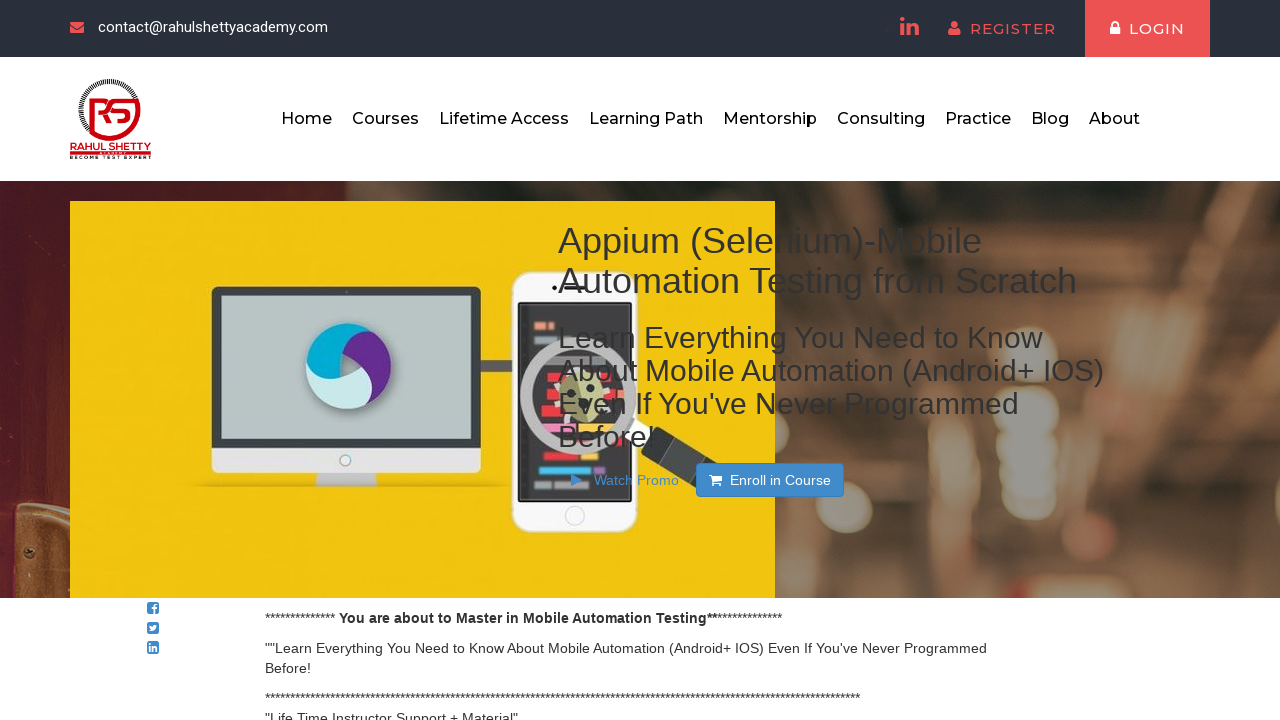

Verified new page loaded with title: Appium tutorial for Mobile Apps testing | RahulShetty Academy | Rahul
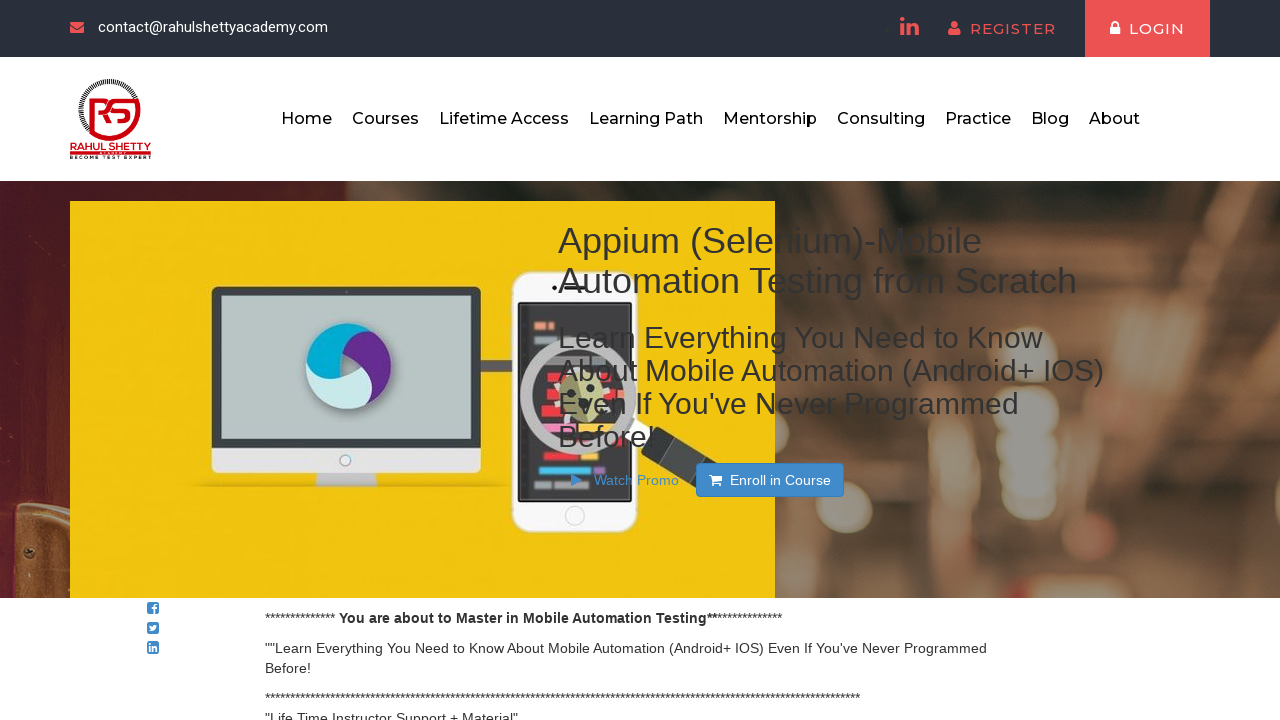

Retrieved link element #4 from first footer section
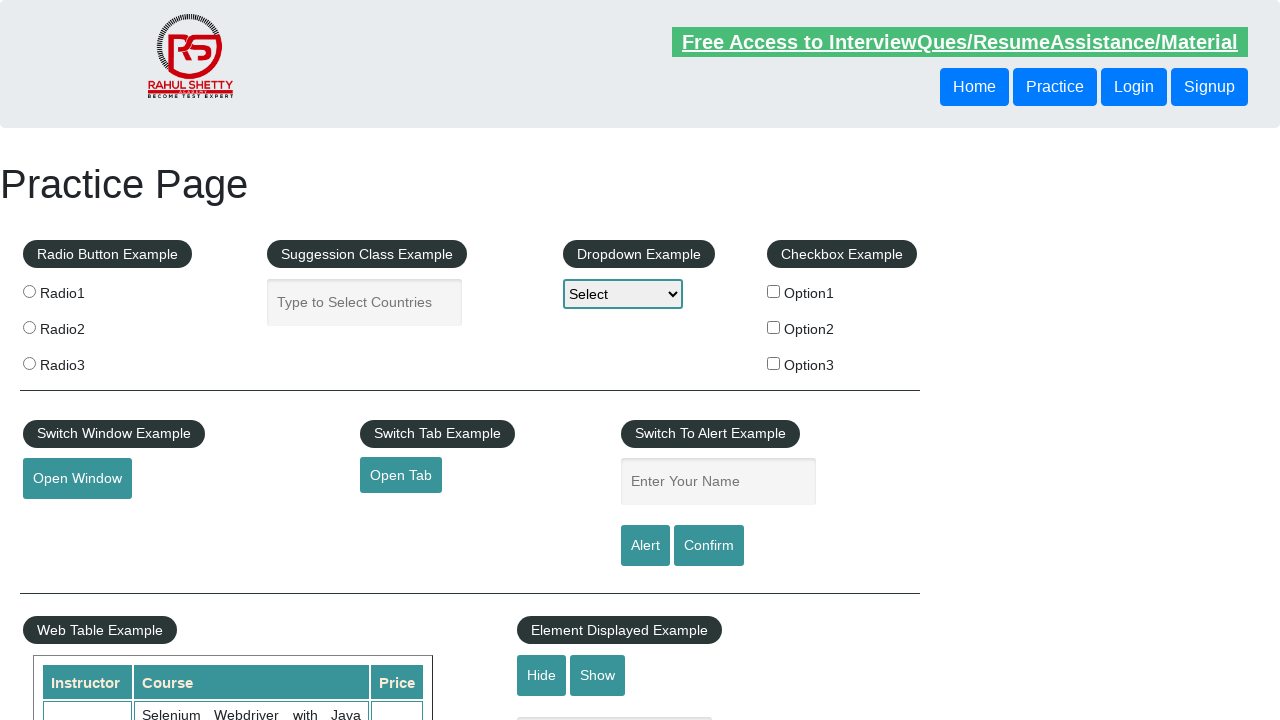

Extracted href attribute from link #4: https://jmeter.apache.org/
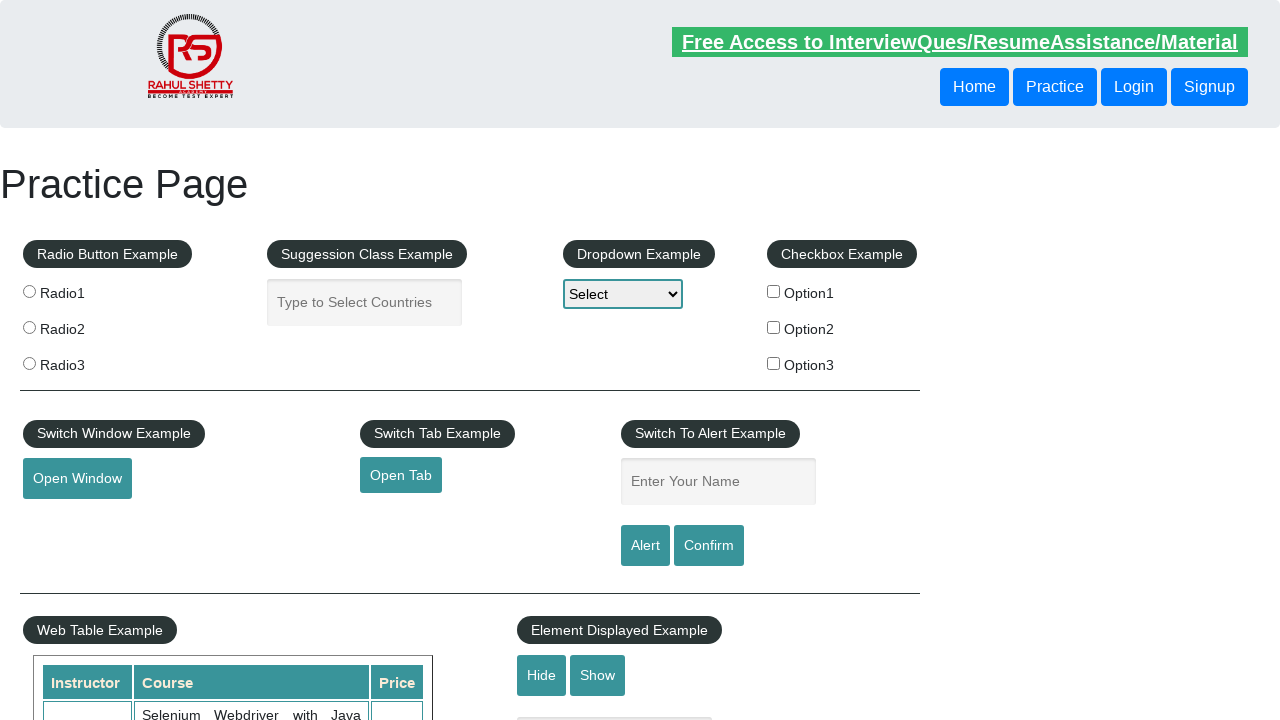

Created new page/tab for link #4
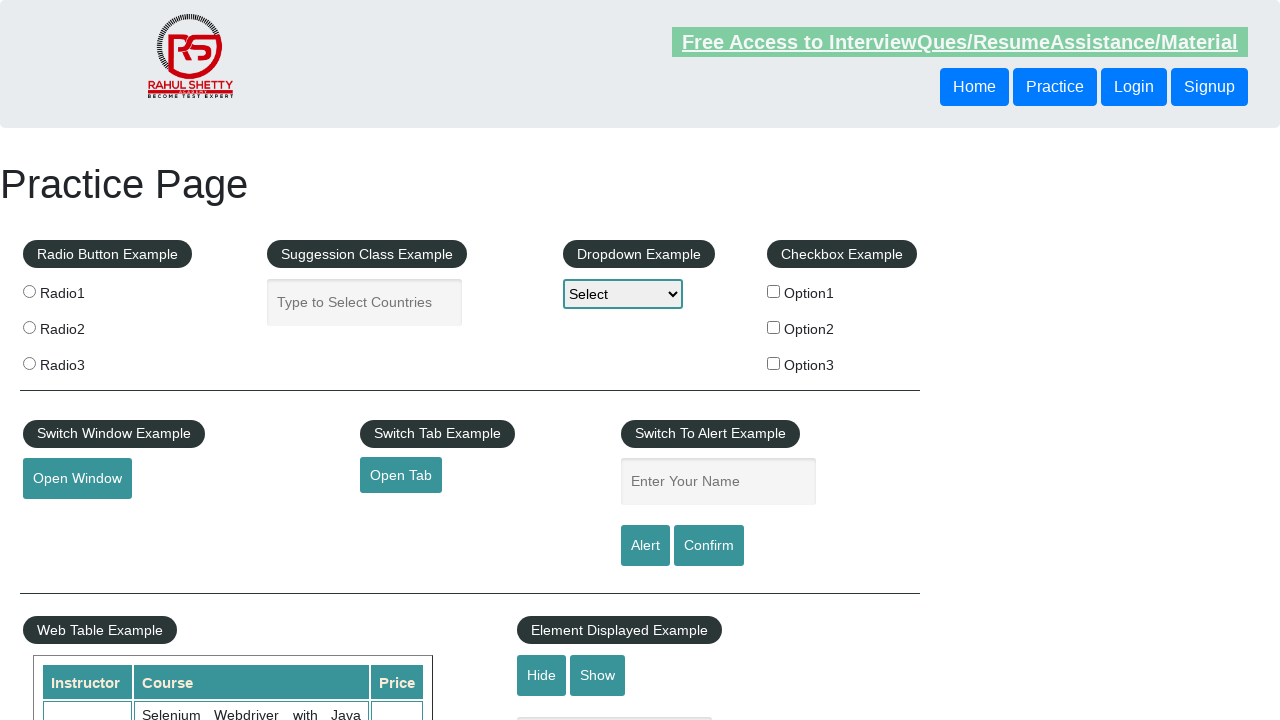

Navigated to URL in new tab: https://jmeter.apache.org/
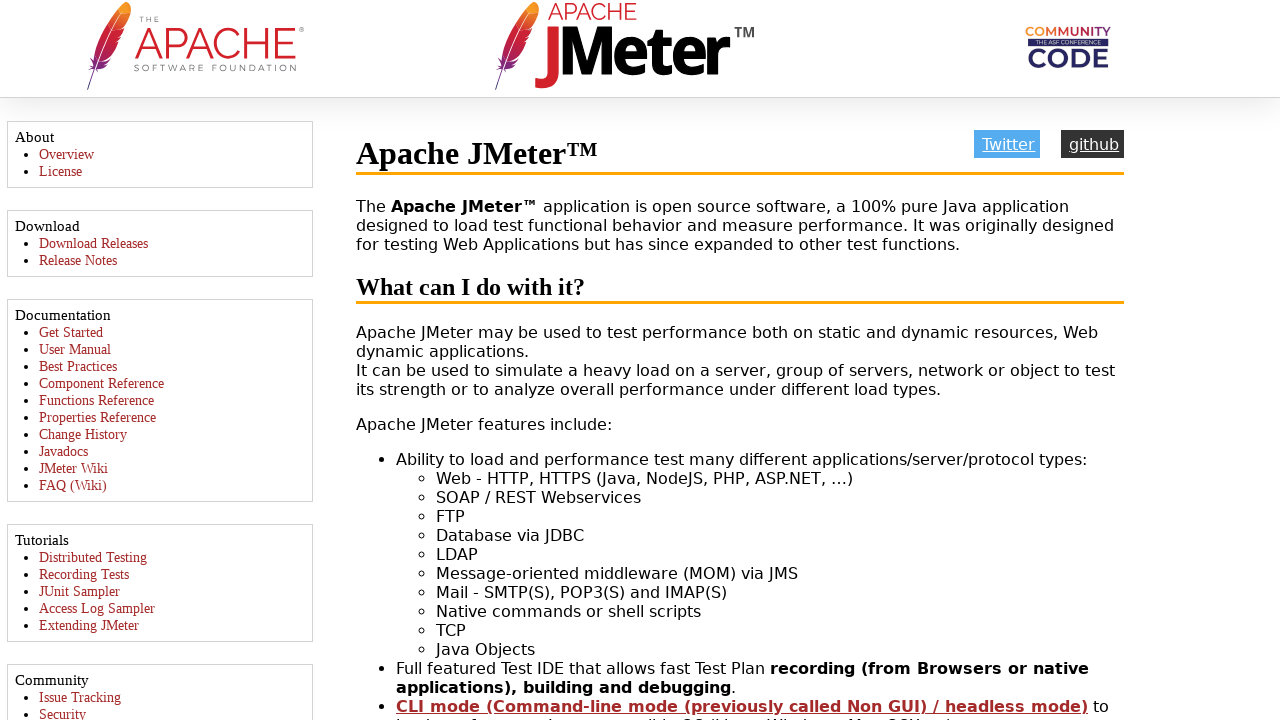

Verified new page loaded with title: Apache JMeter - Apache JMeter™
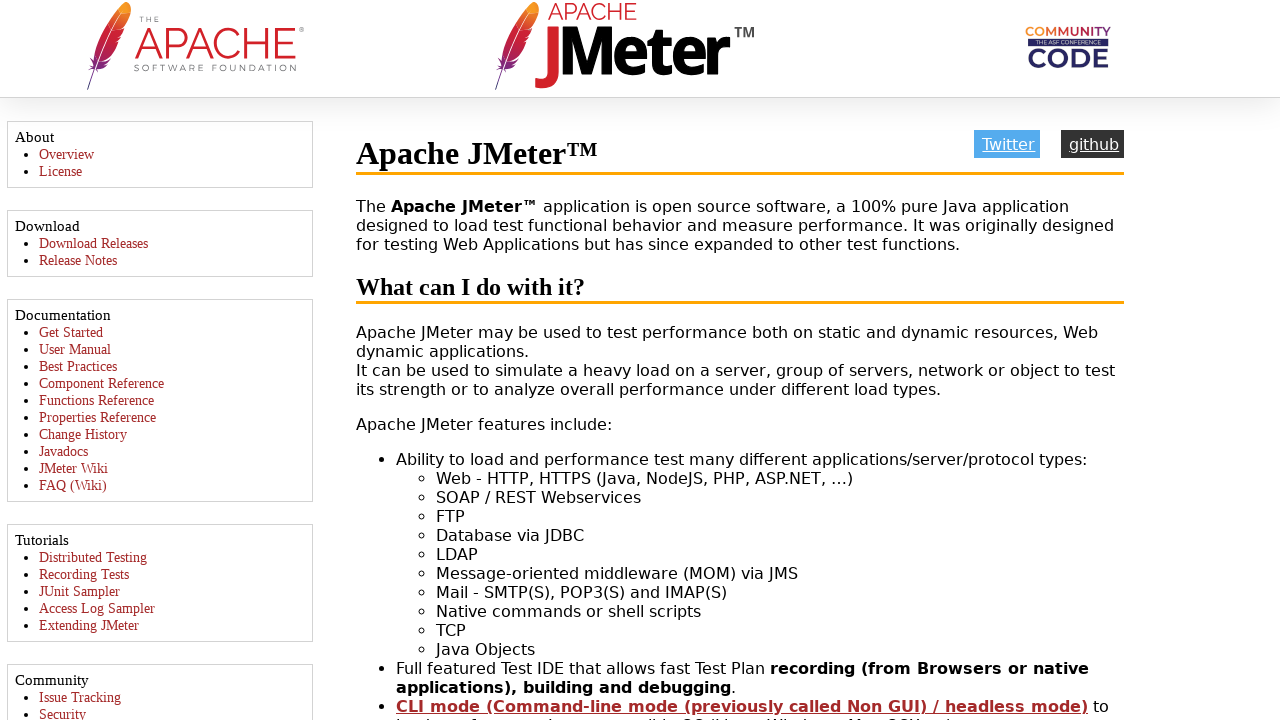

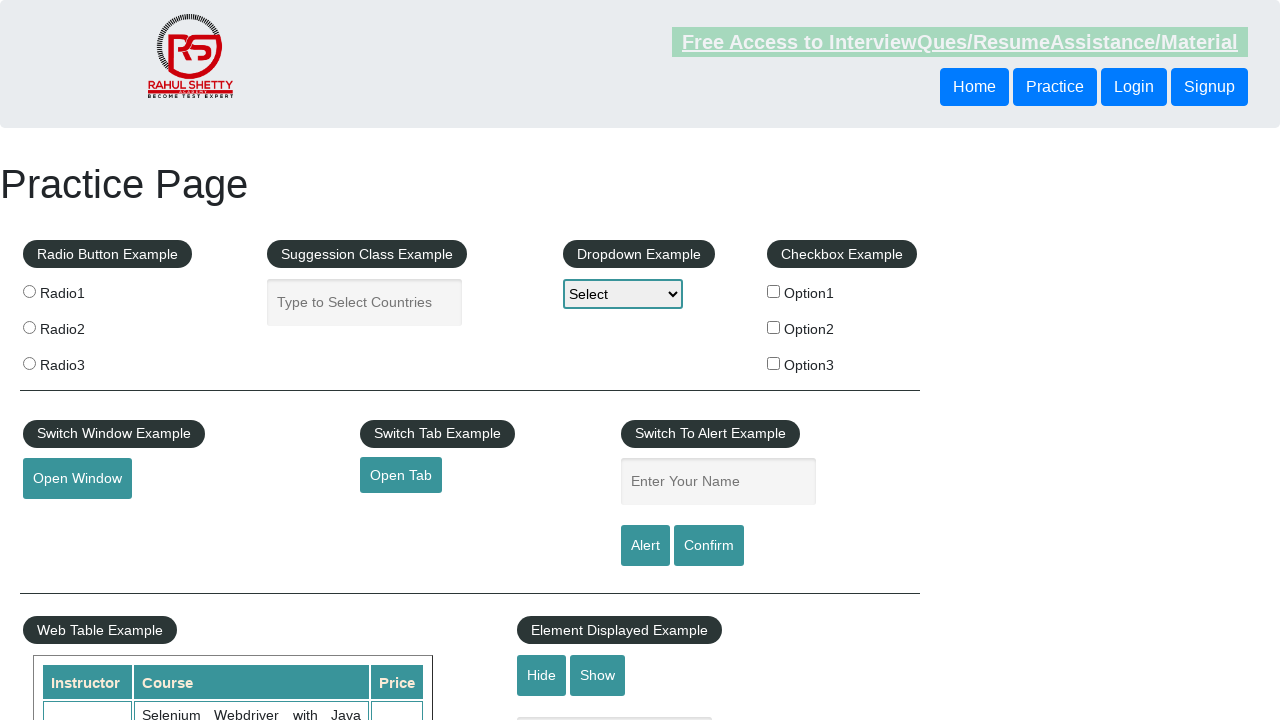